Tests basic browser navigation functionality by refreshing the page, navigating back, and then navigating forward on the actiTIME demo site.

Starting URL: https://demo.actitime.com/

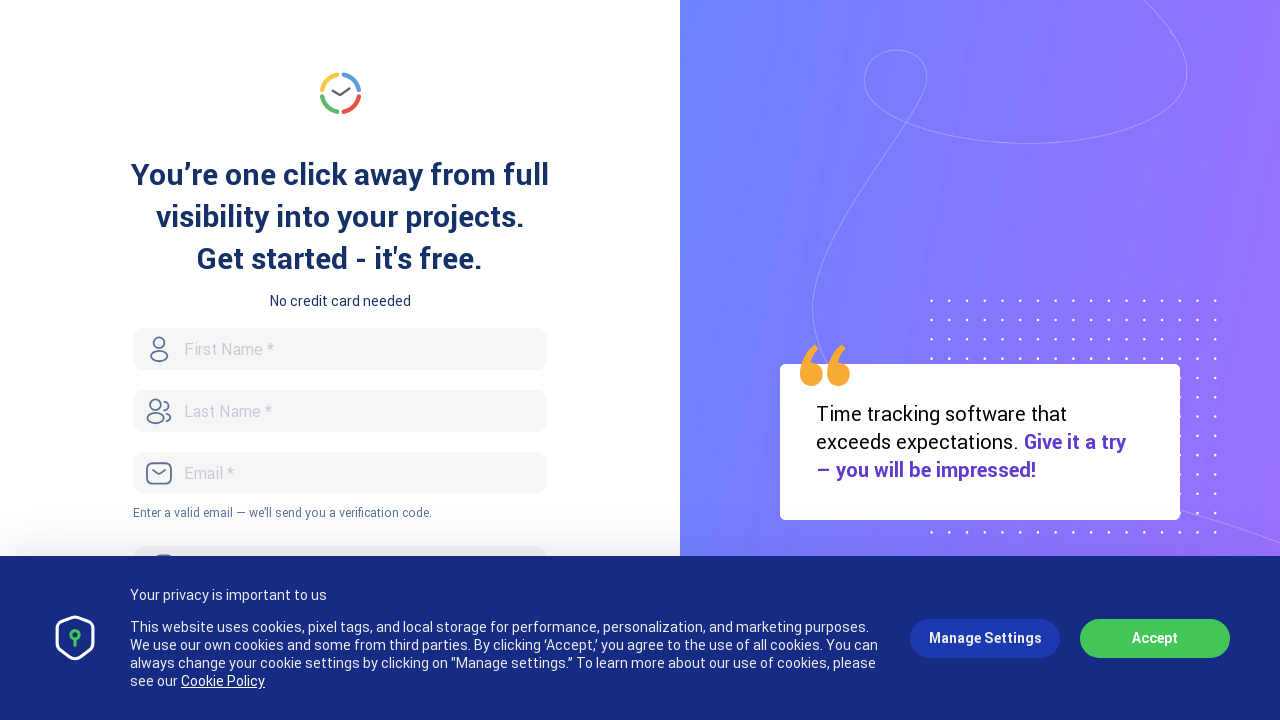

Refreshed the actiTIME demo page
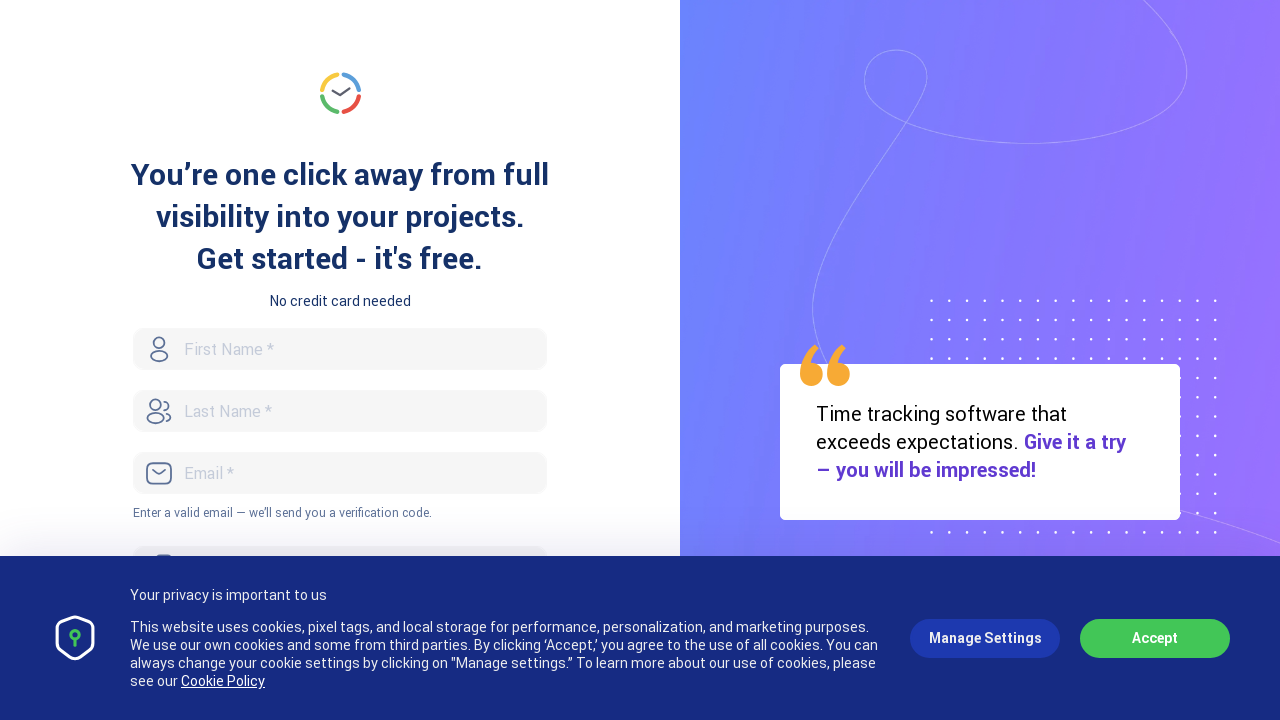

Navigated back in browser history
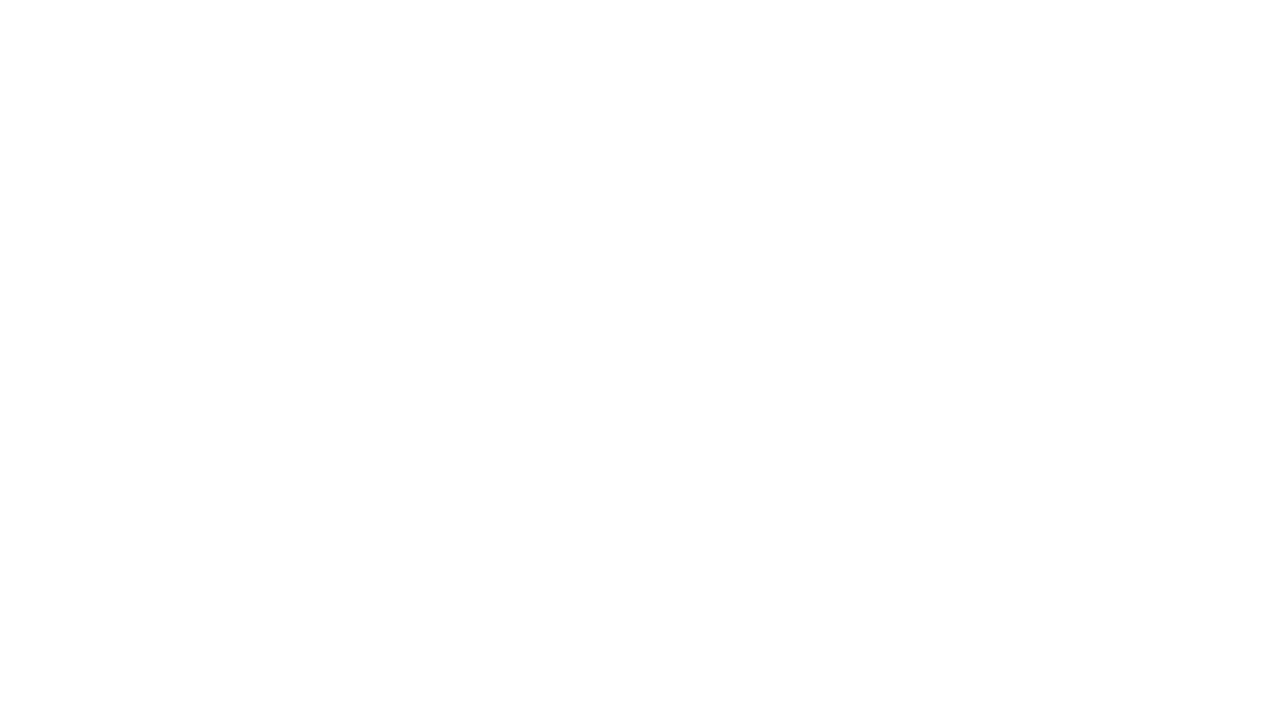

Navigated forward in browser history
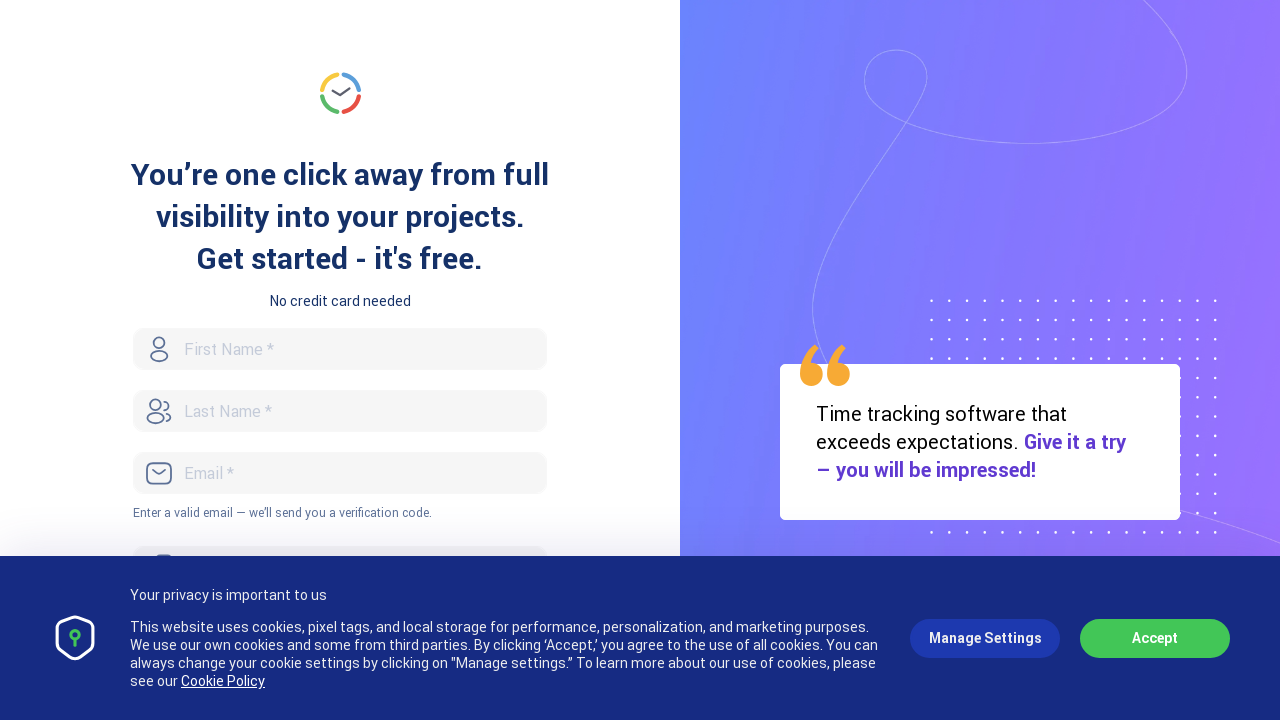

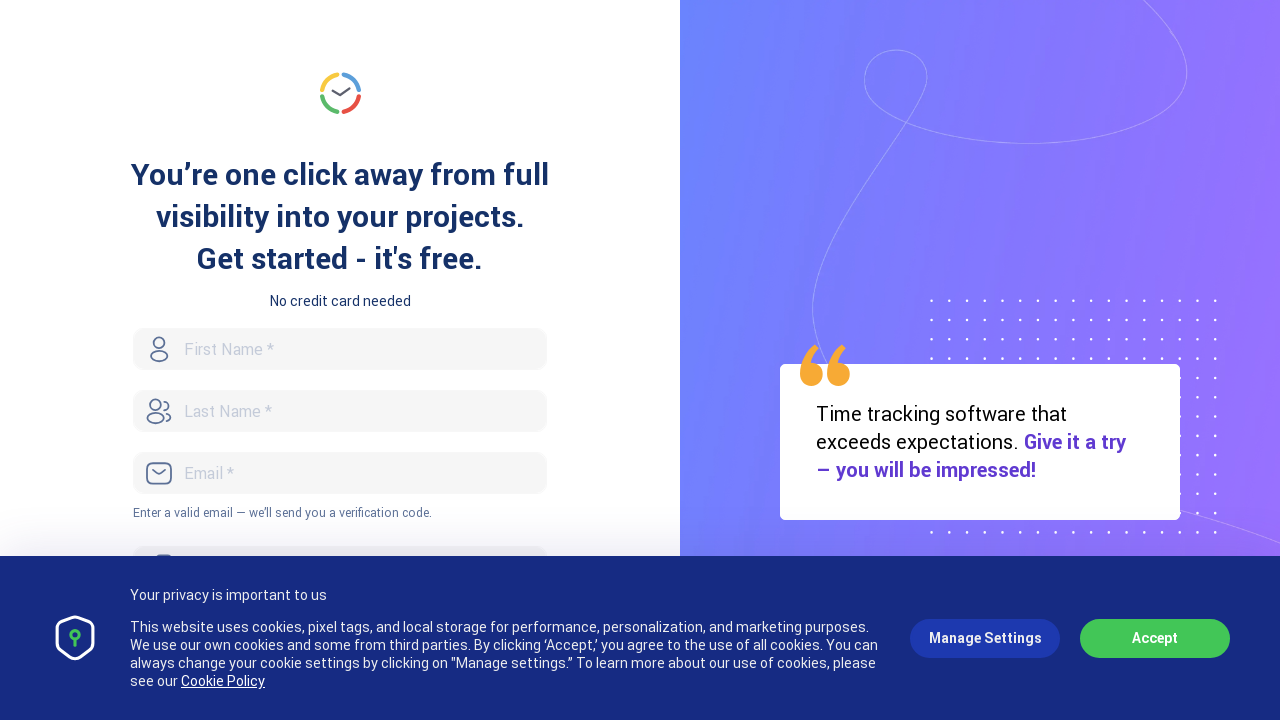